Tests login form validation by attempting to login with empty username and password fields, verifying error message appears

Starting URL: https://www.saucedemo.com/

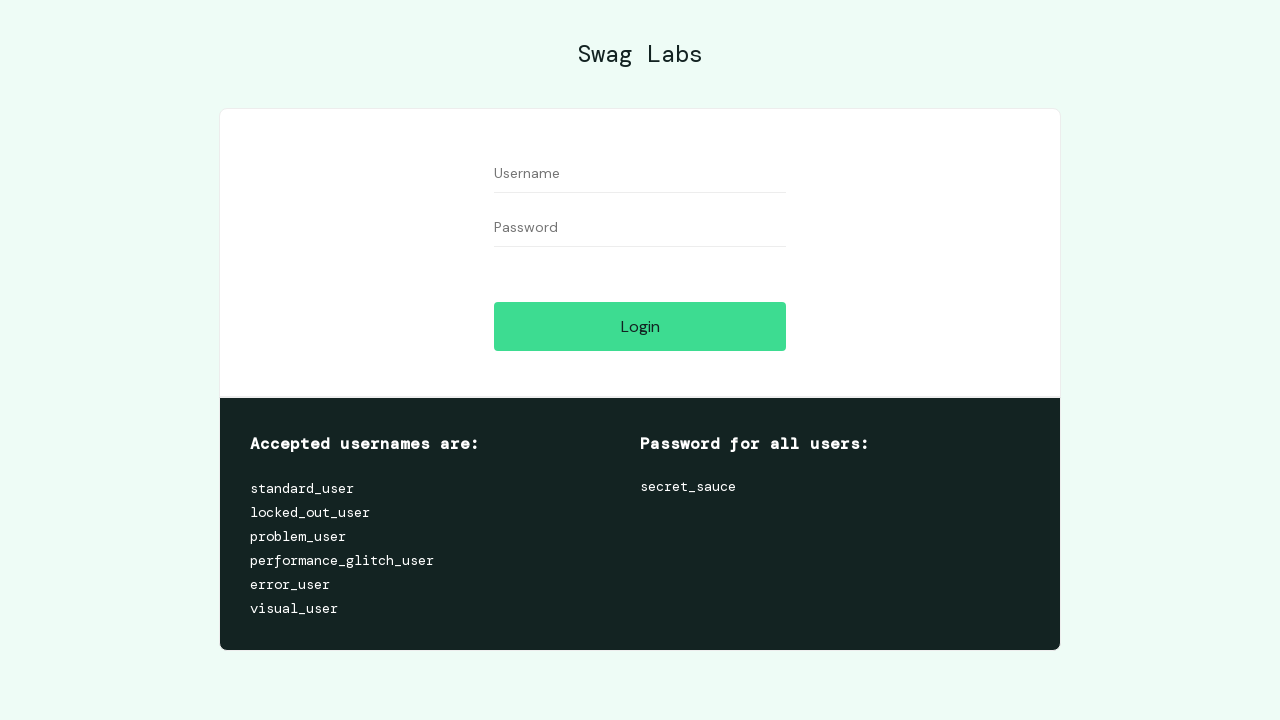

Clicked login button without entering credentials at (640, 326) on #login-button
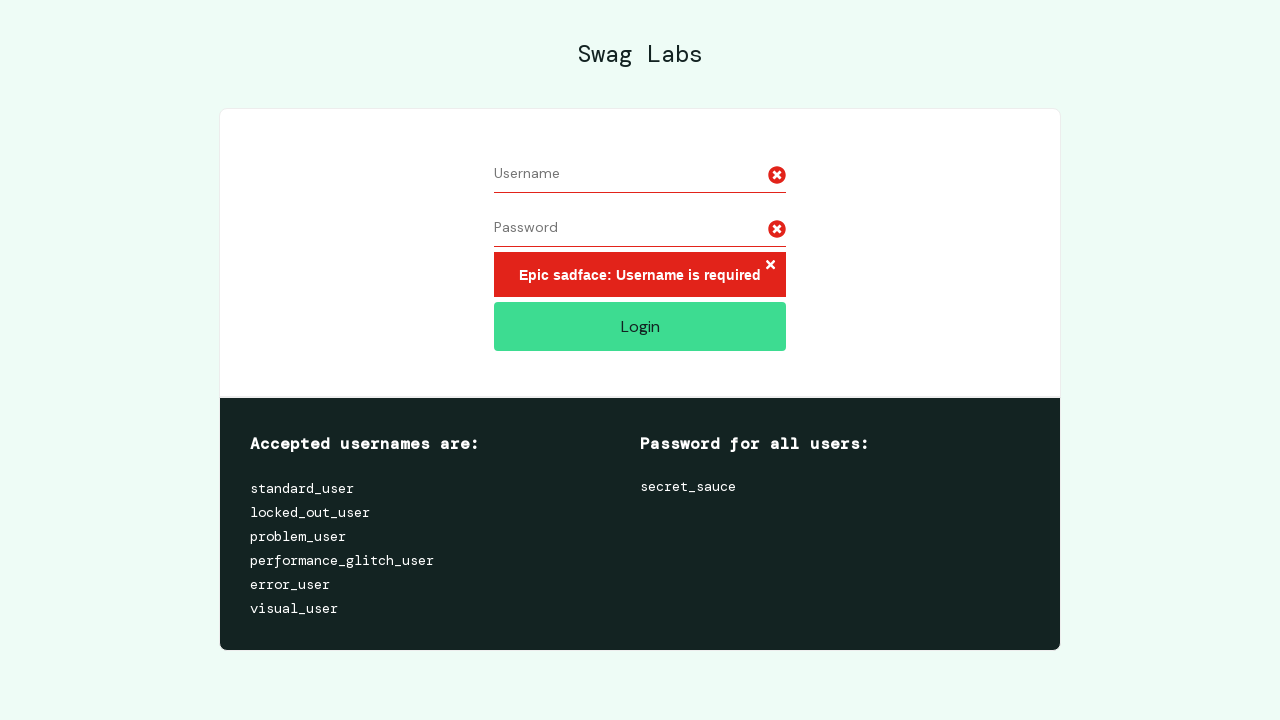

Error message appeared after attempting to login with empty fields
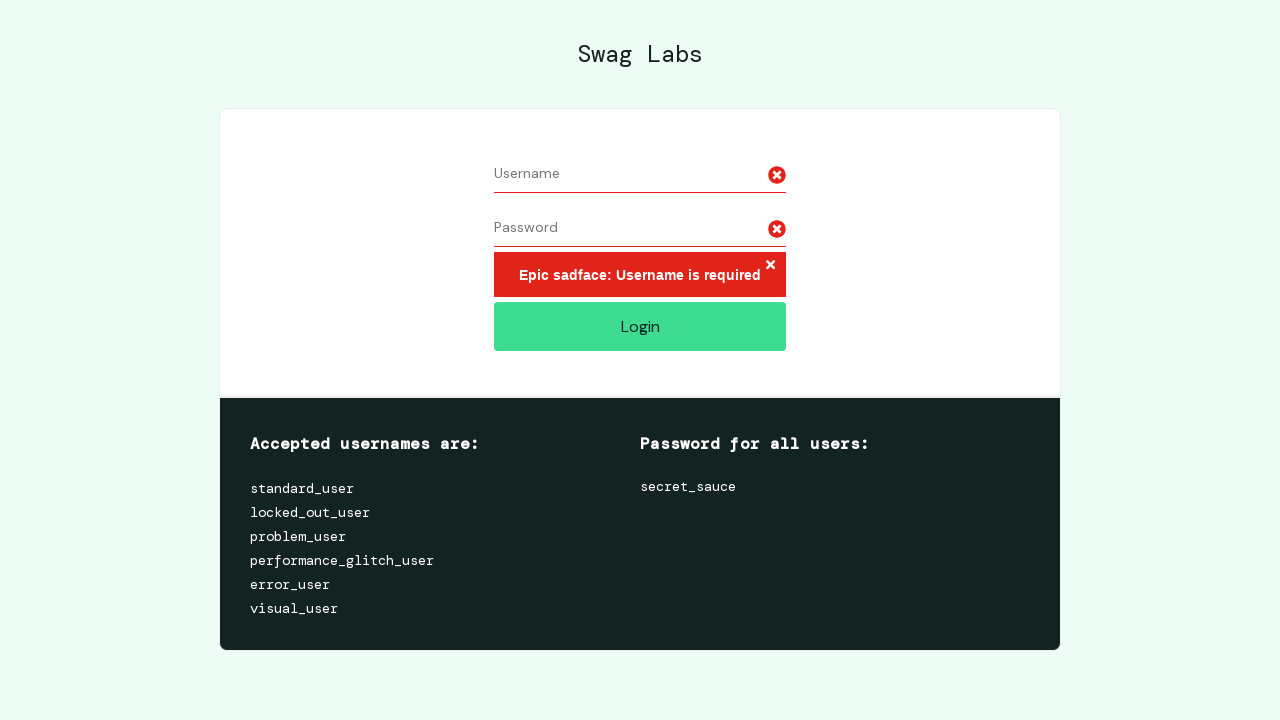

Located error message element
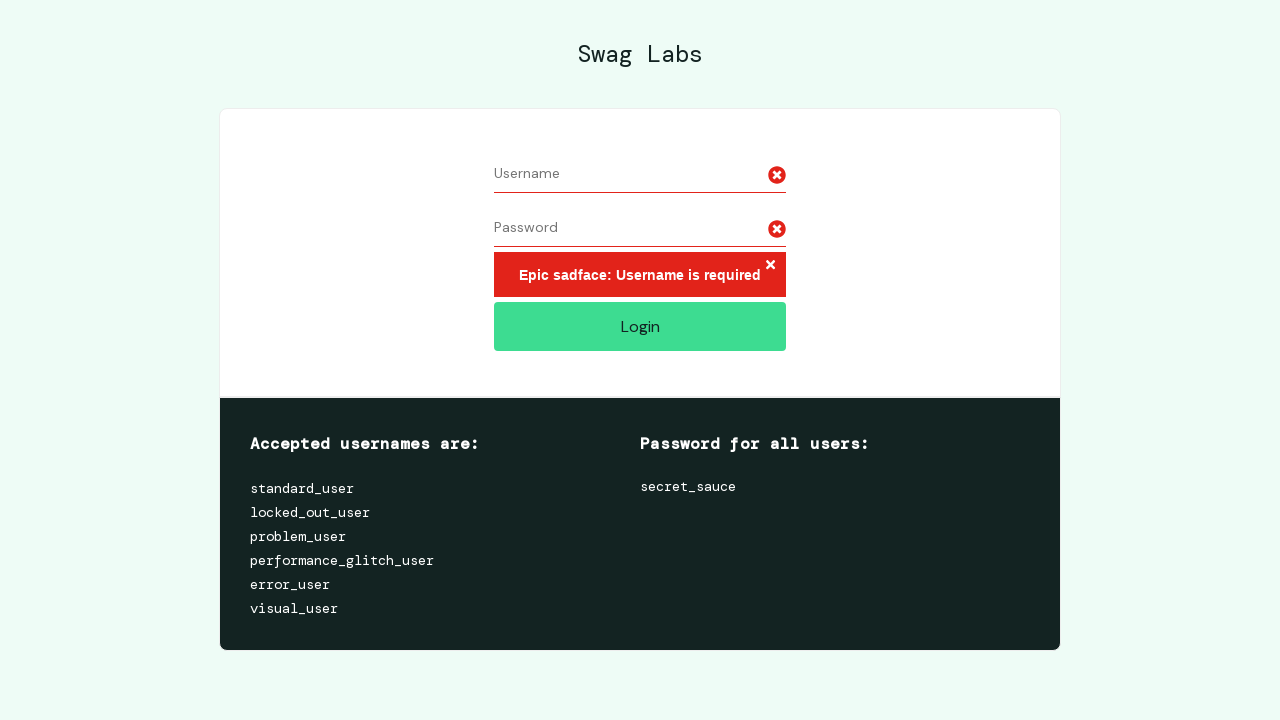

Verified error message displays 'Epic sadface: Username is required'
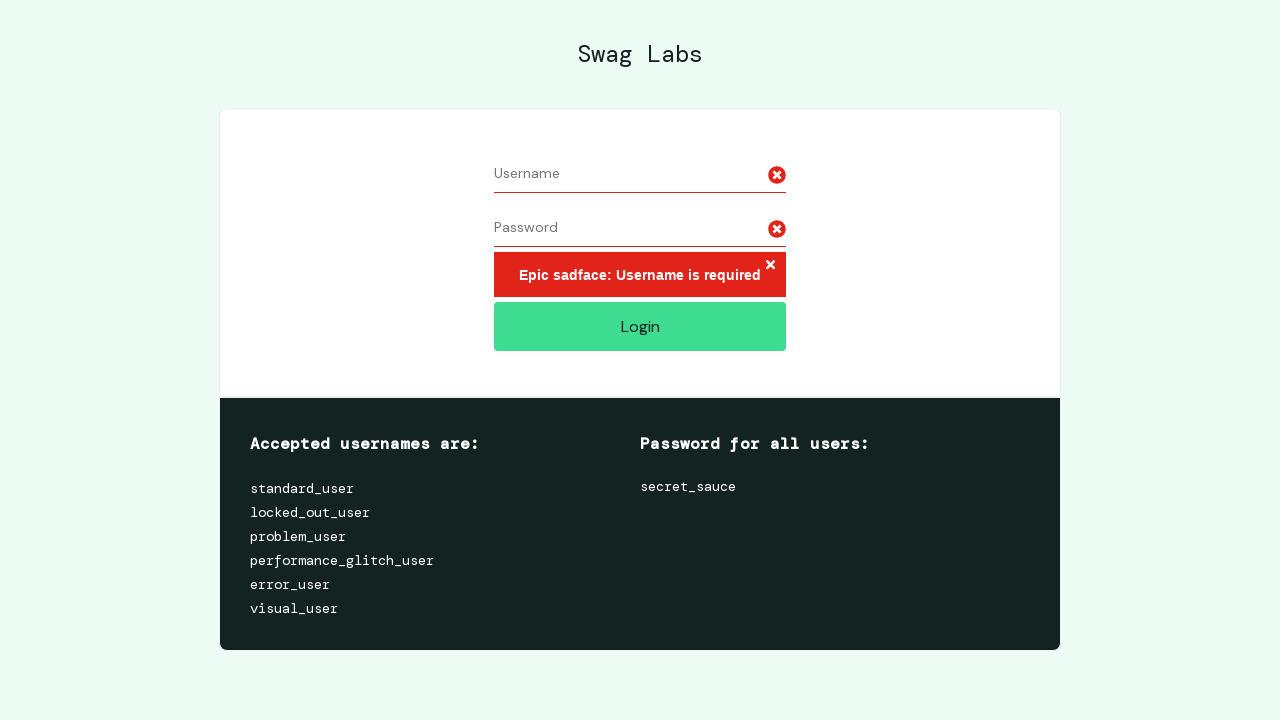

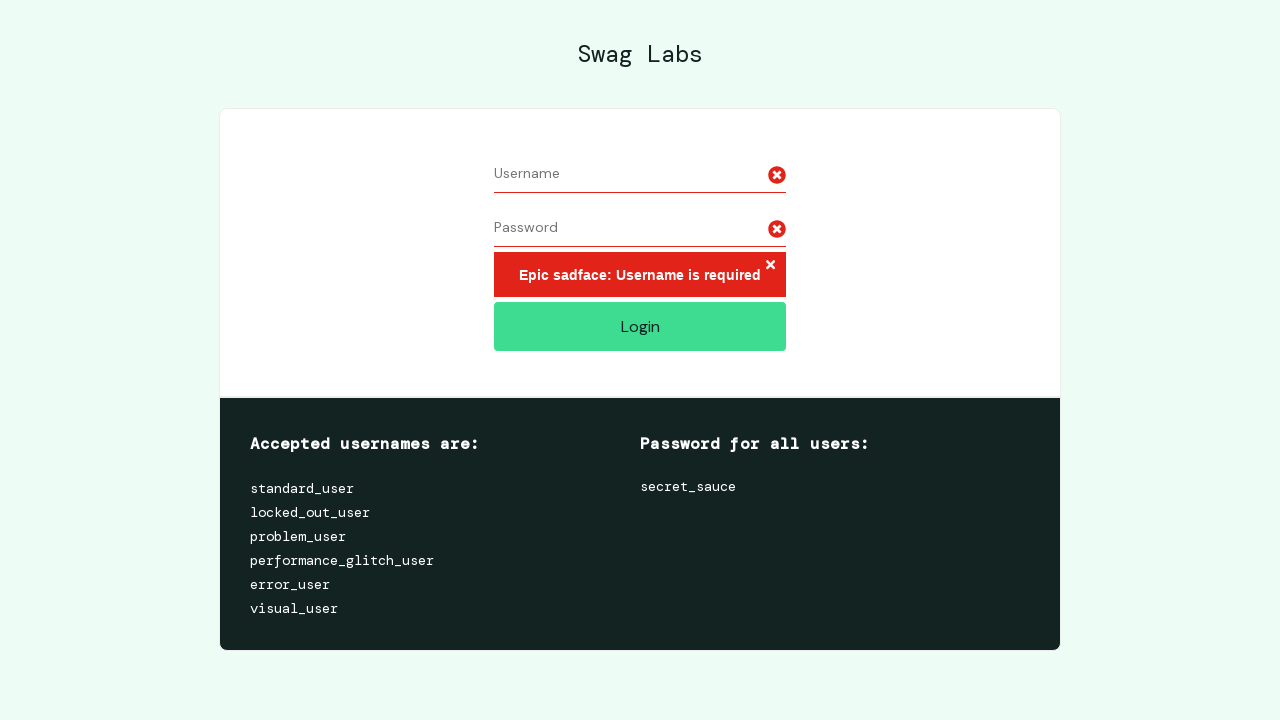